Tests checkbox handling by first selecting all checkboxes on the page, then unselecting them all

Starting URL: https://www.tutorialspoint.com/selenium/practice/selenium_automation_practice.php

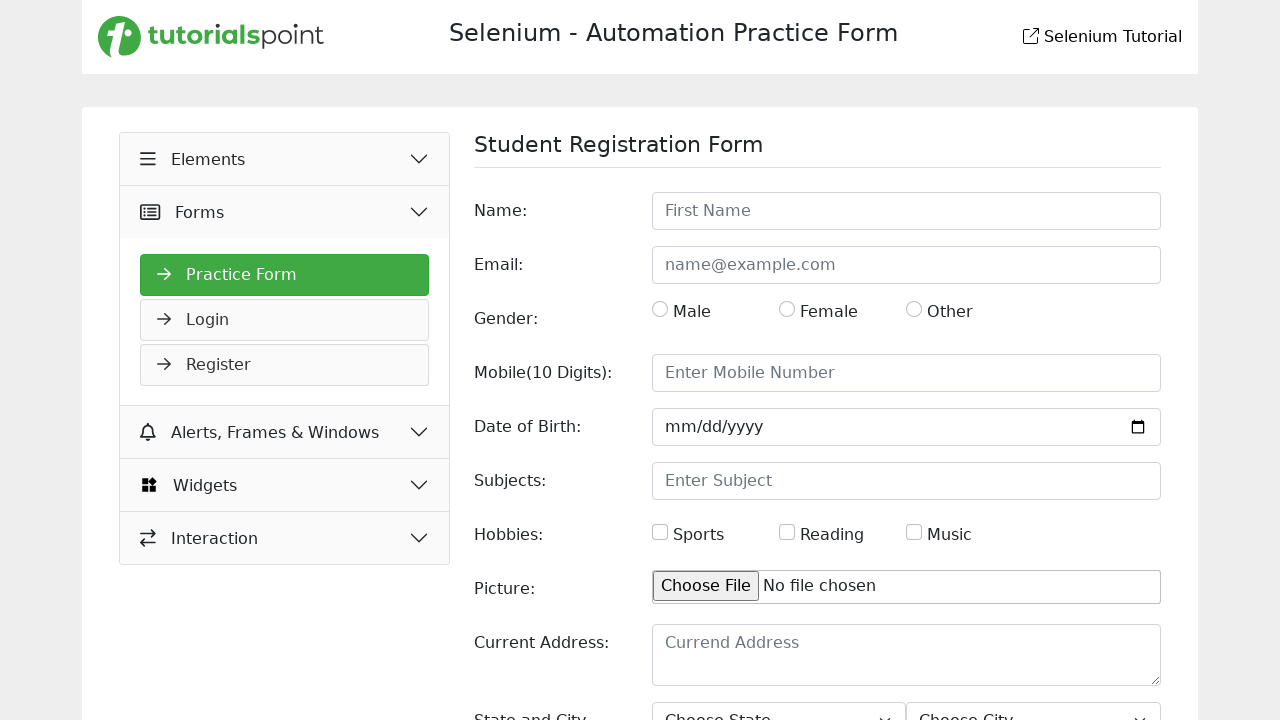

Navigated to Selenium automation practice page
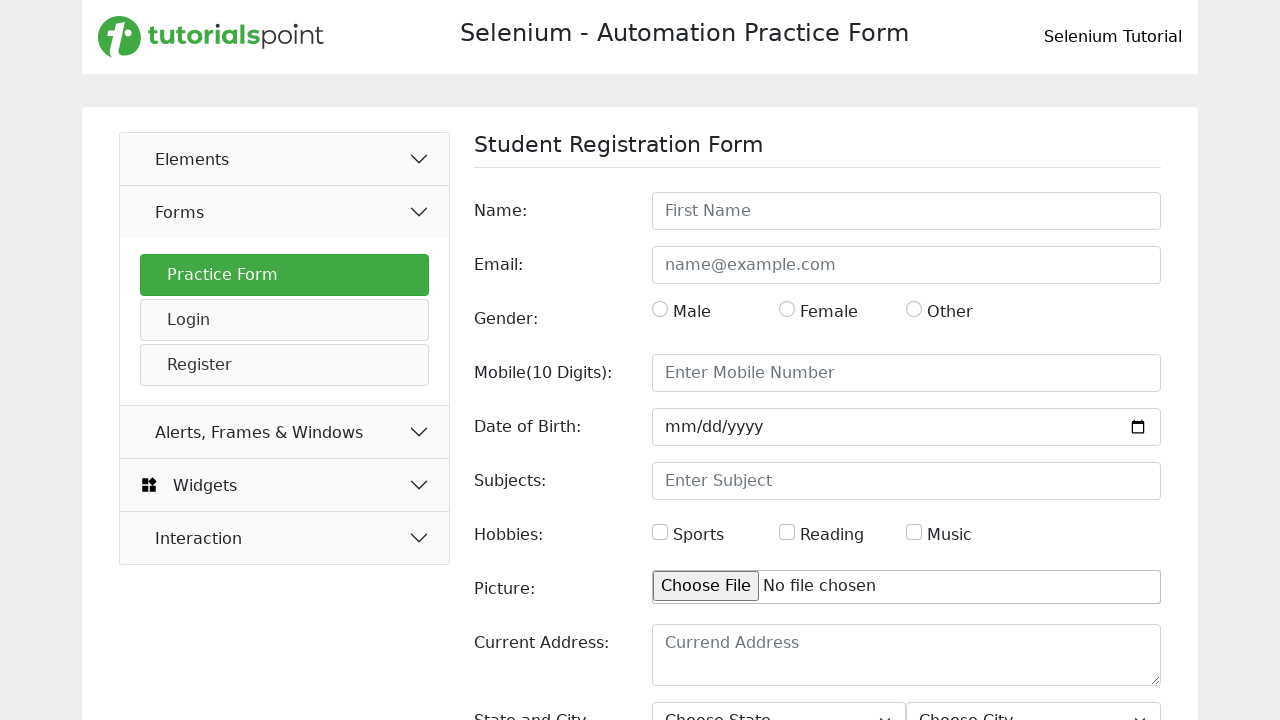

Located all checkboxes on the page
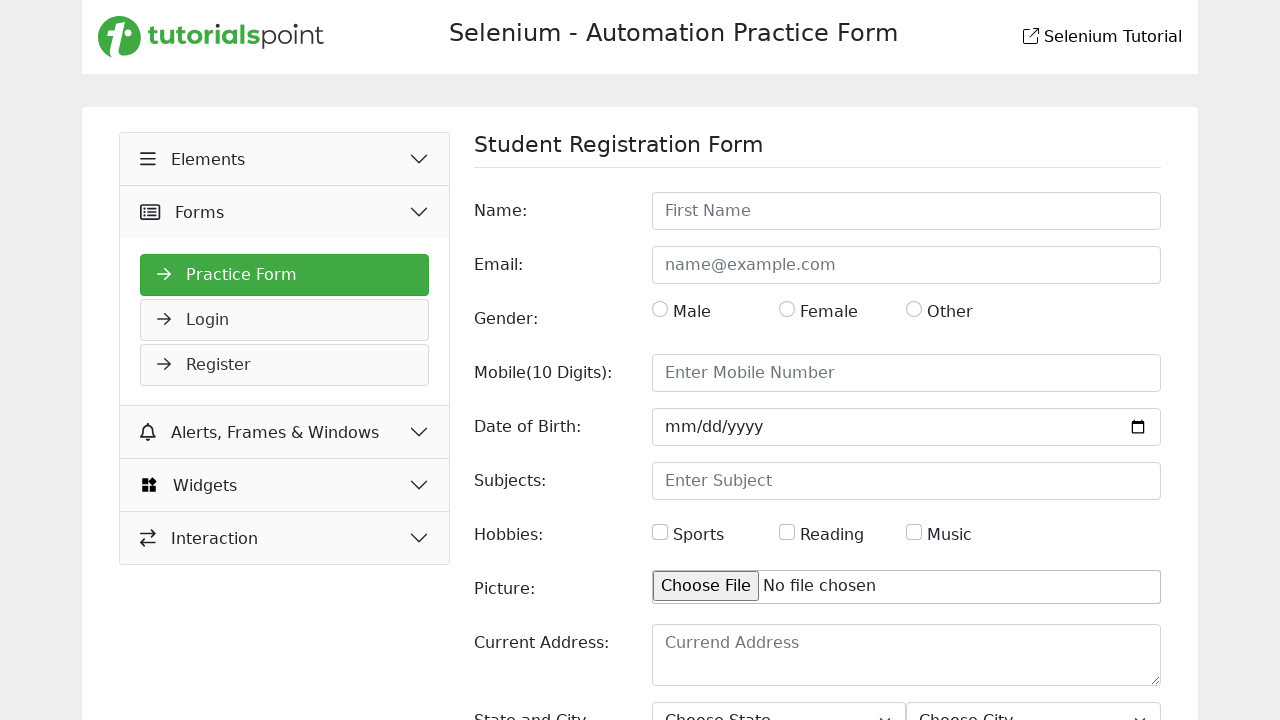

Clicked unchecked checkbox to select it at (660, 532) on input[type='checkbox'] >> nth=0
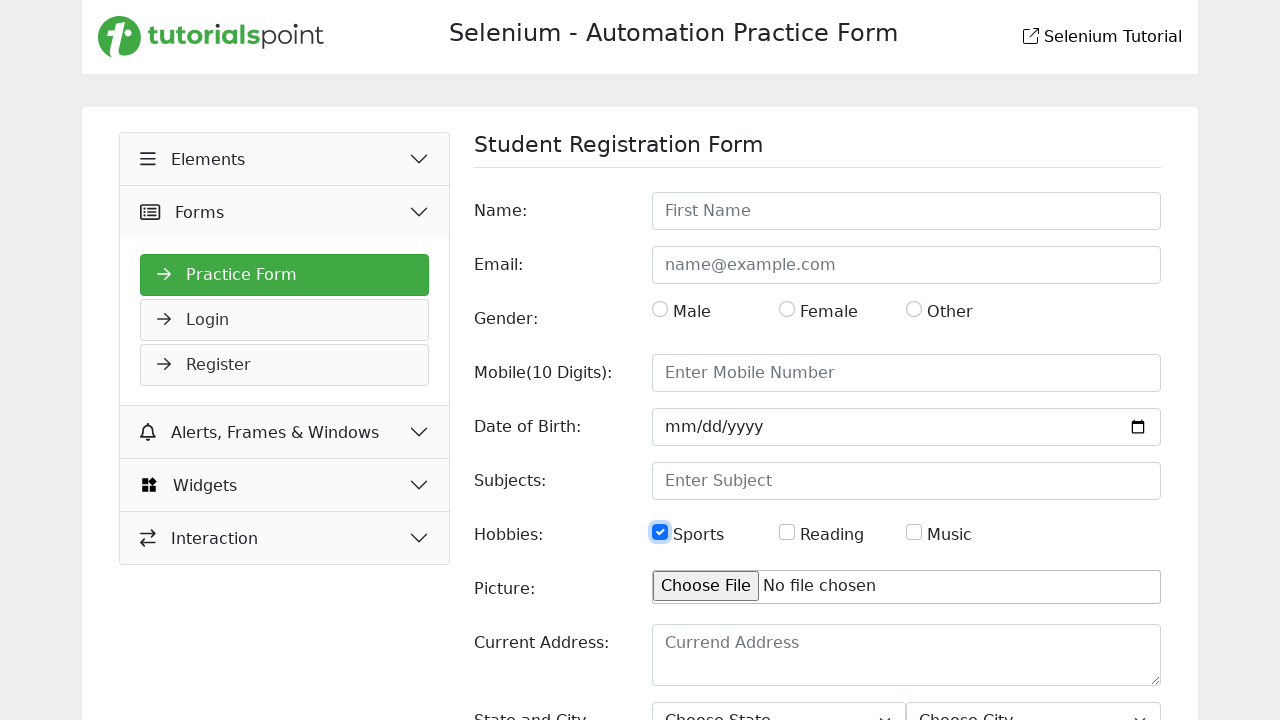

Clicked unchecked checkbox to select it at (787, 532) on input[type='checkbox'] >> nth=1
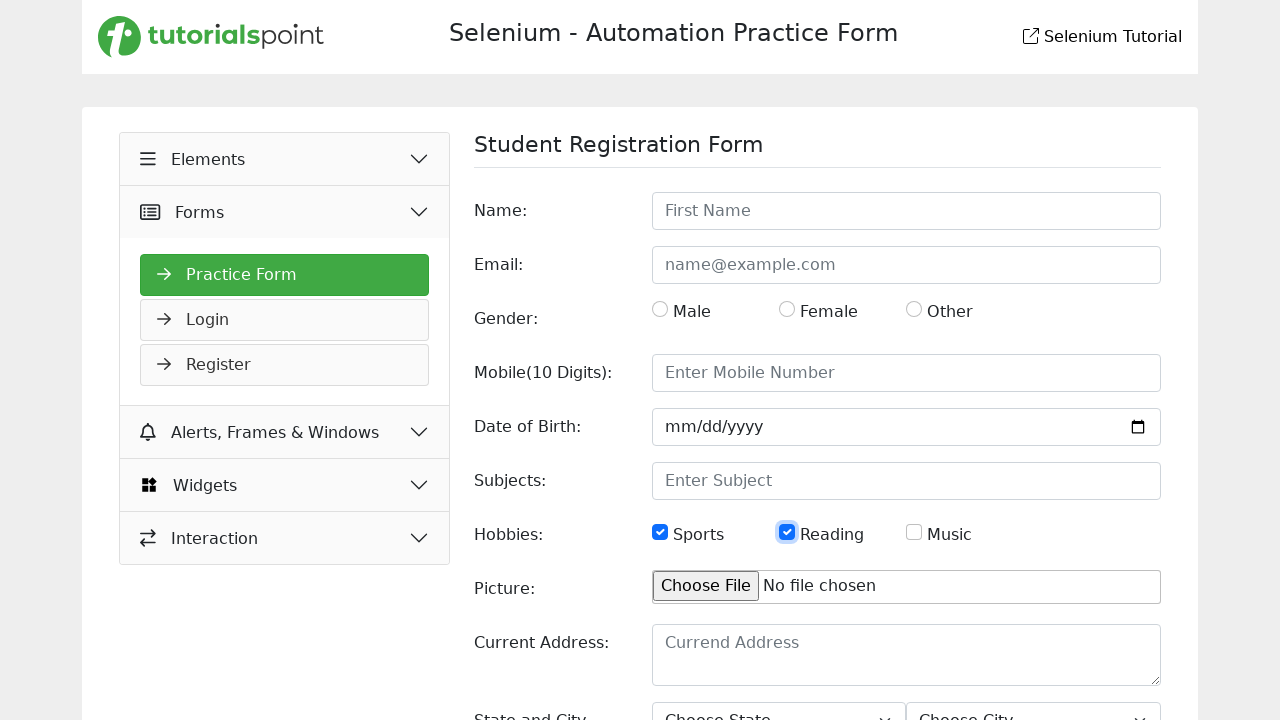

Clicked unchecked checkbox to select it at (914, 532) on input[type='checkbox'] >> nth=2
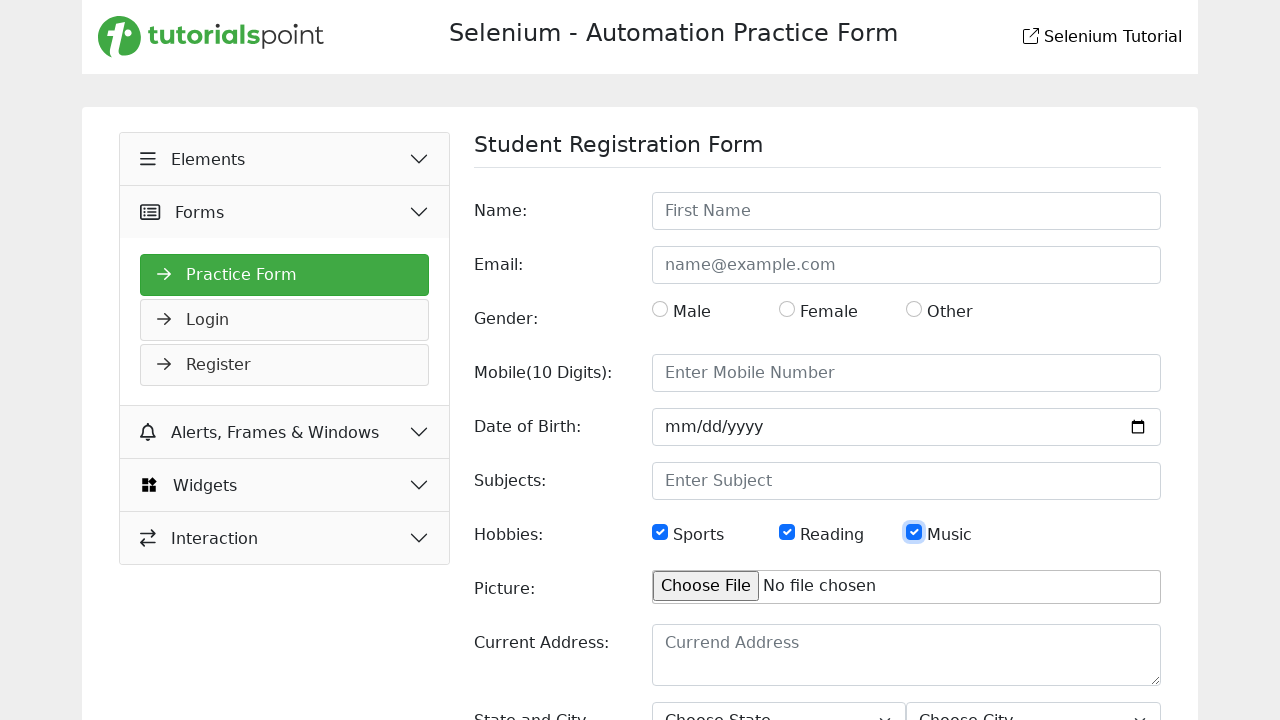

Waited 2 seconds for visual feedback after selecting checkboxes
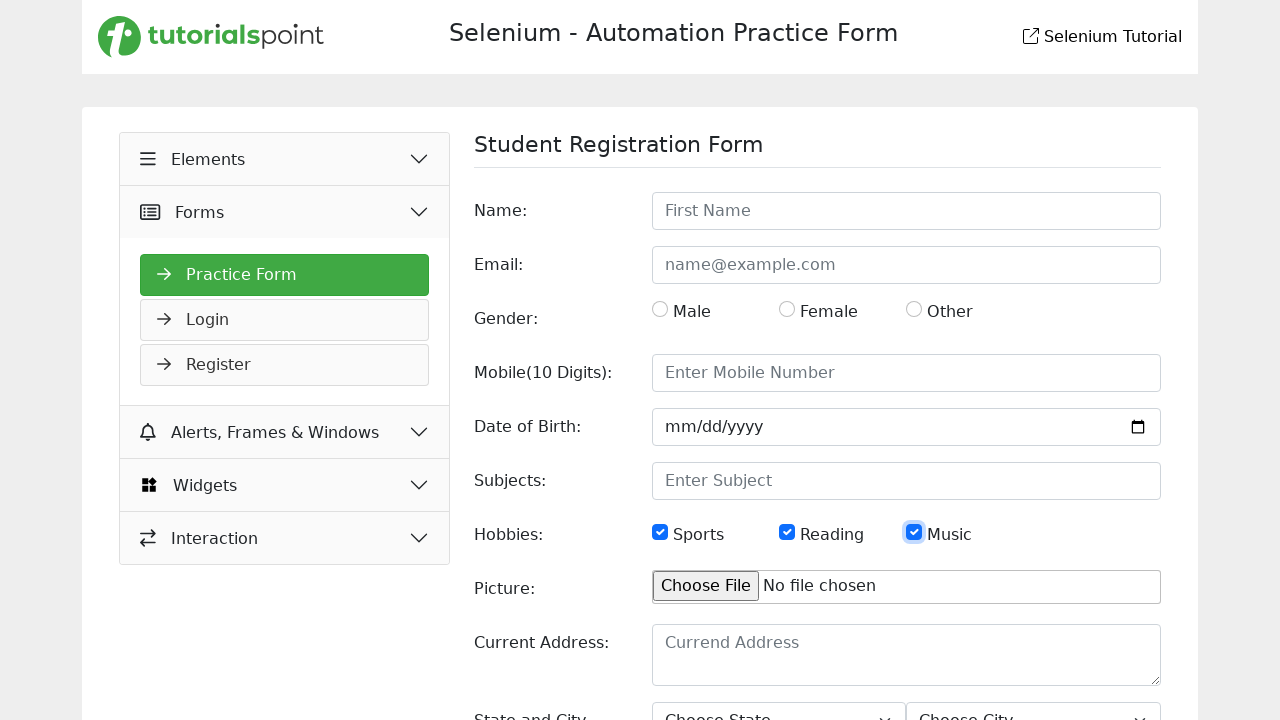

Clicked checked checkbox to unselect it at (660, 532) on input[type='checkbox'] >> nth=0
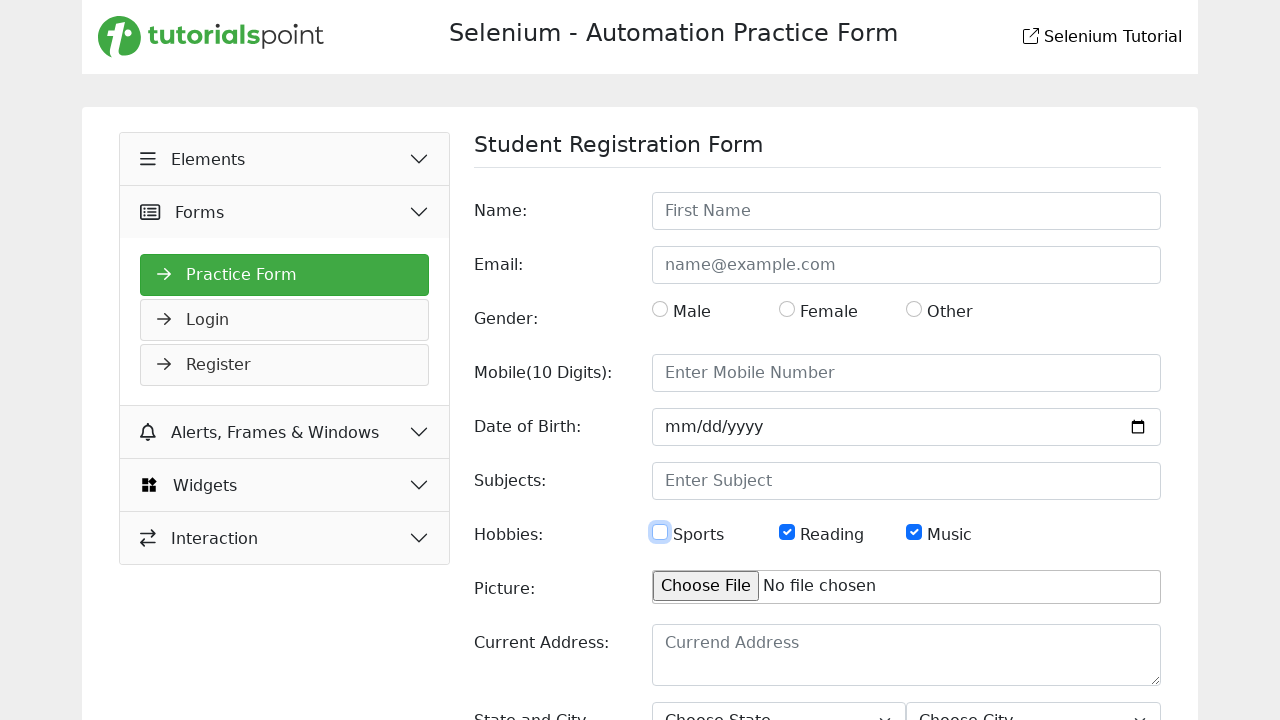

Clicked checked checkbox to unselect it at (787, 532) on input[type='checkbox'] >> nth=1
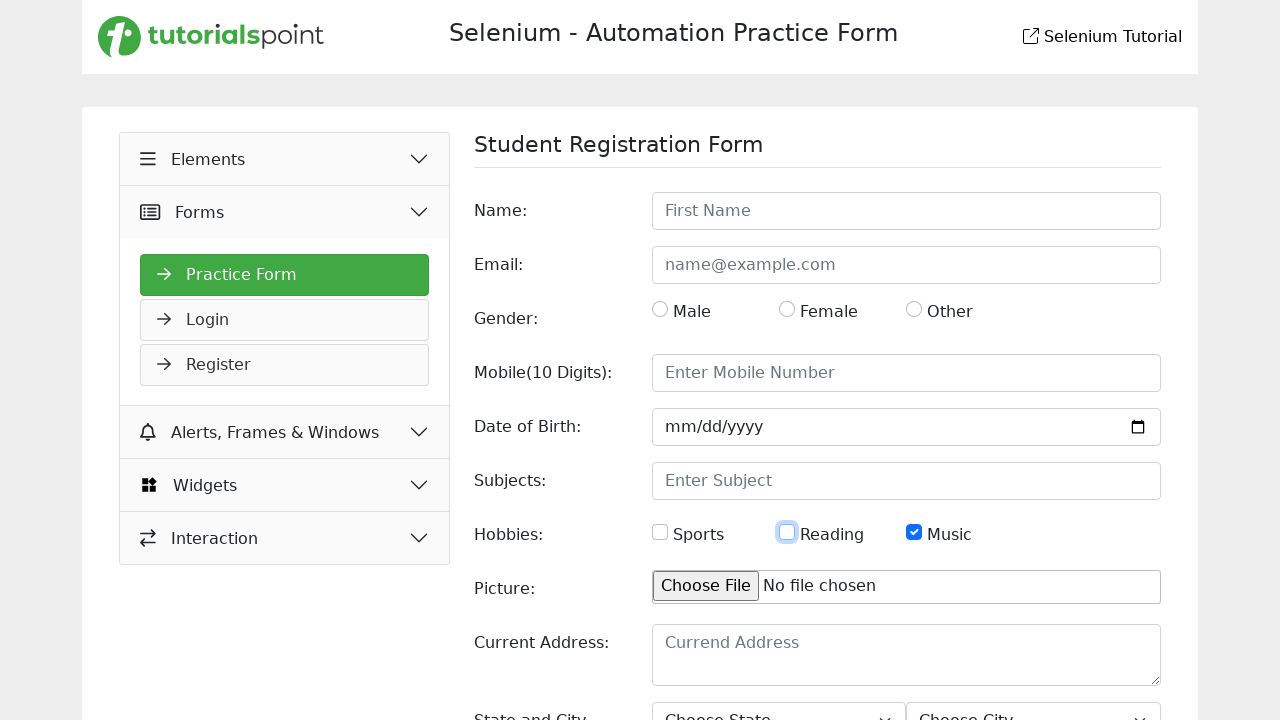

Clicked checked checkbox to unselect it at (914, 532) on input[type='checkbox'] >> nth=2
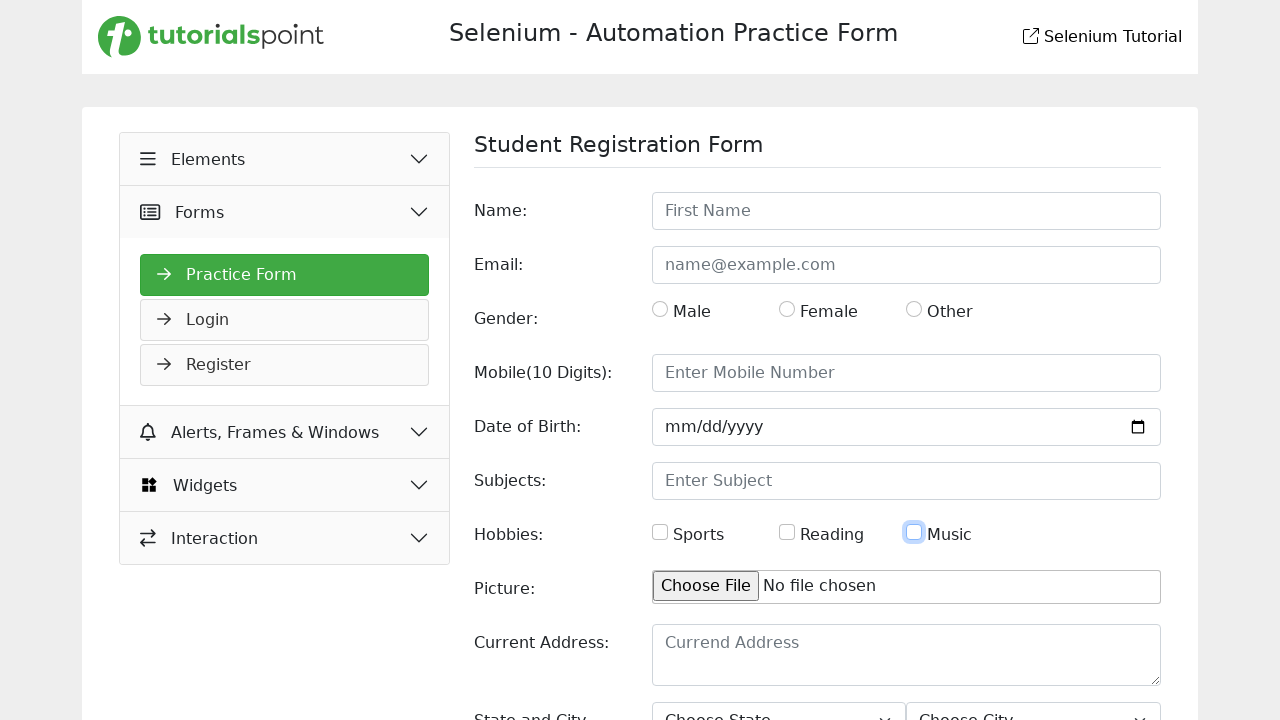

Waited 2 seconds for visual feedback after unselecting checkboxes
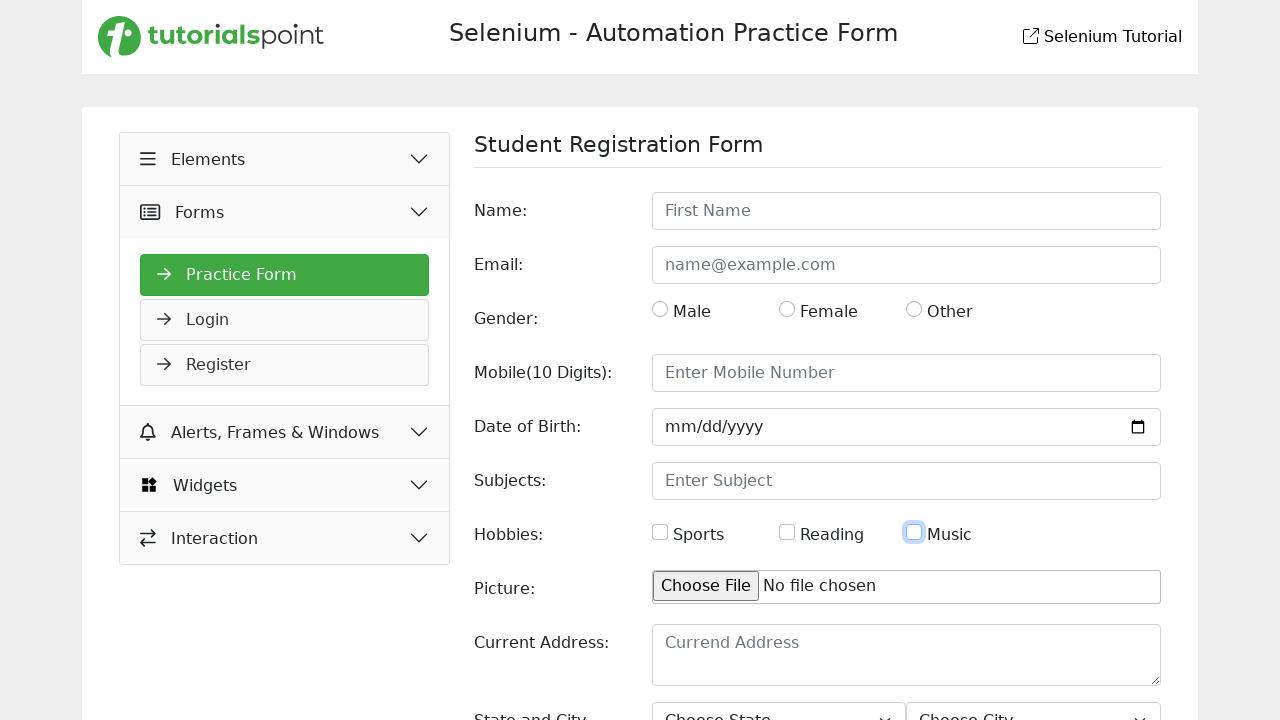

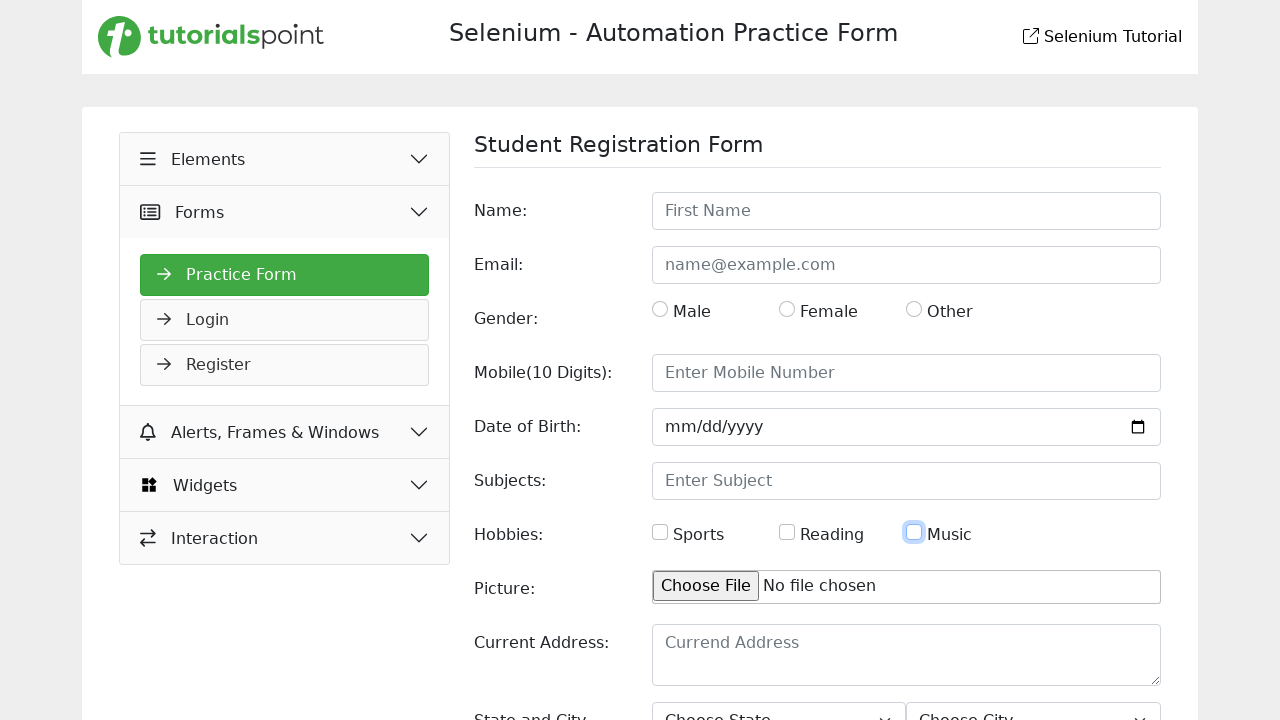